Automates a click speed test by repeatedly clicking the clicker button as fast as possible until the 5-second timer expires, then waits for results to display.

Starting URL: https://clickspeedtest.com/5-seconds.html

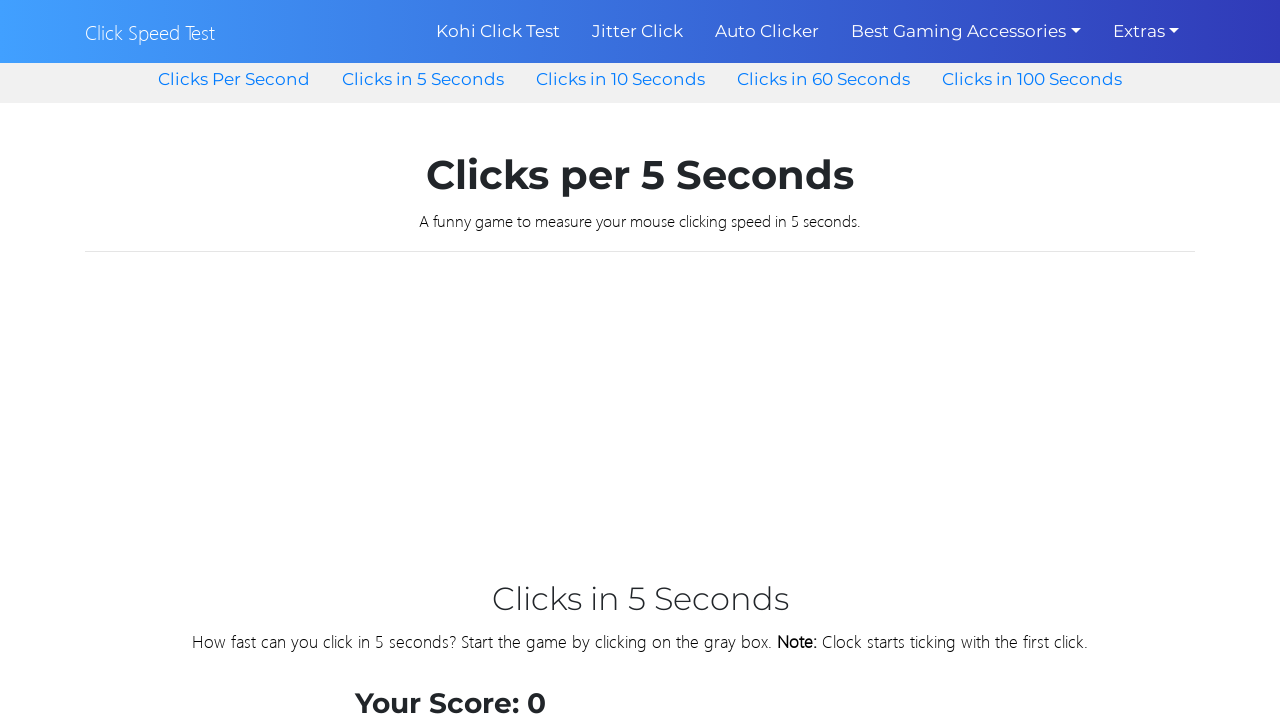

Navigated to click speed test page
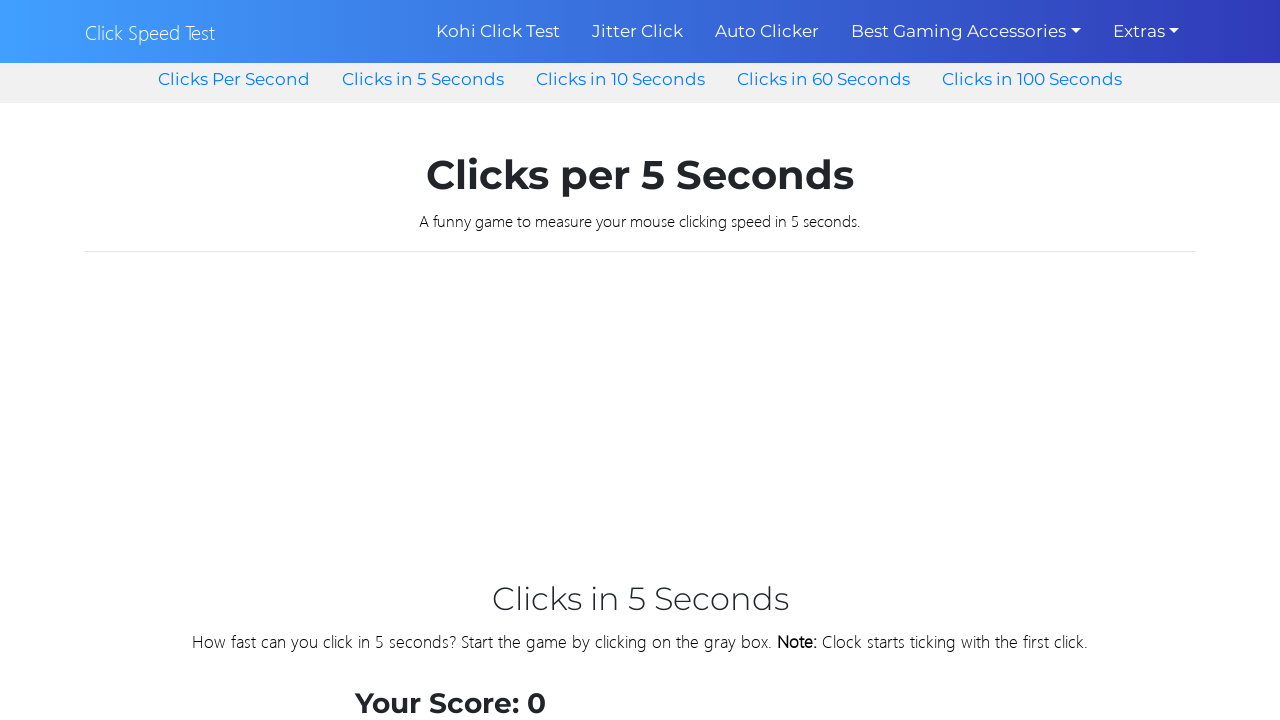

Clicker button element is available
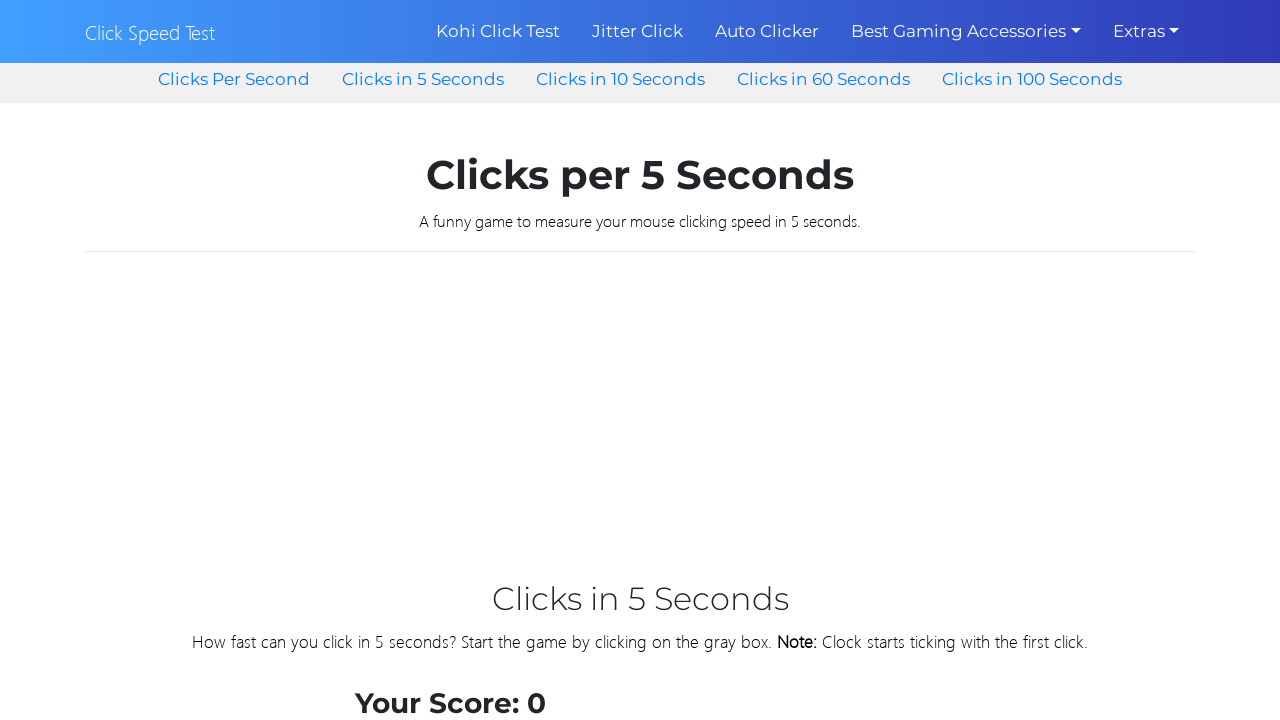

Clicked the clicker button at (450, 361) on #clicker
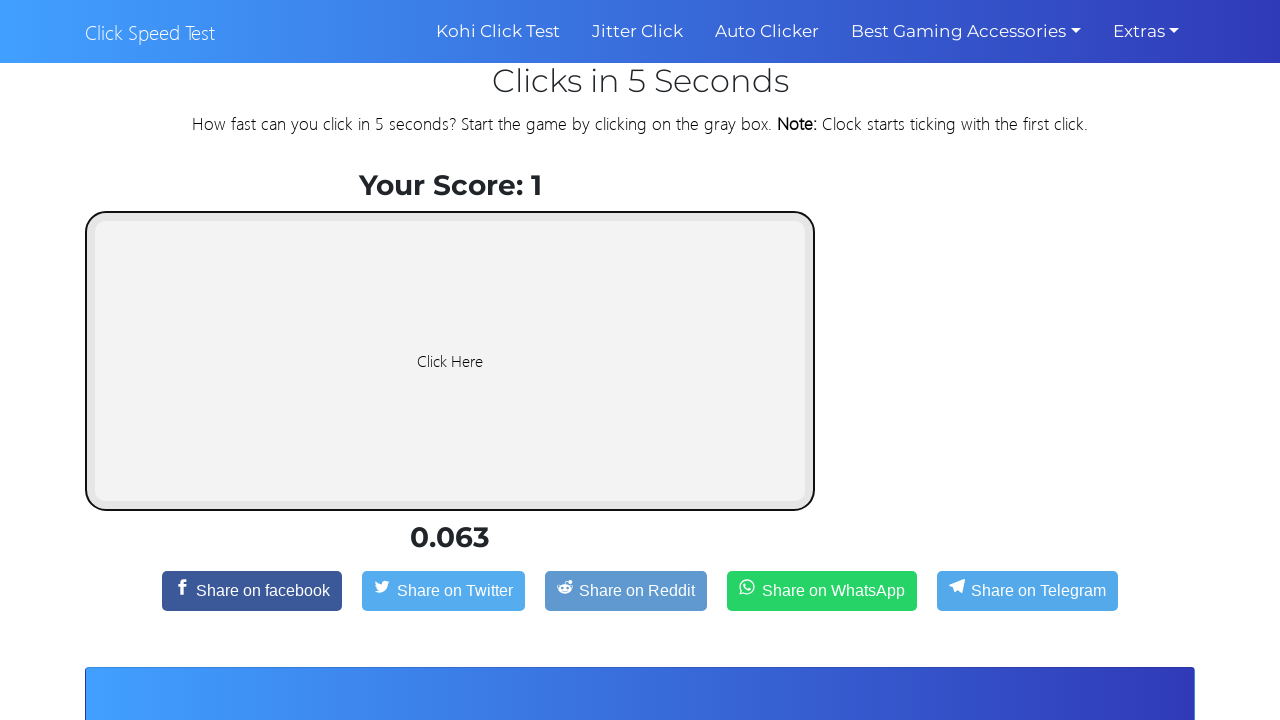

Clicked the clicker button at (450, 361) on #clicker
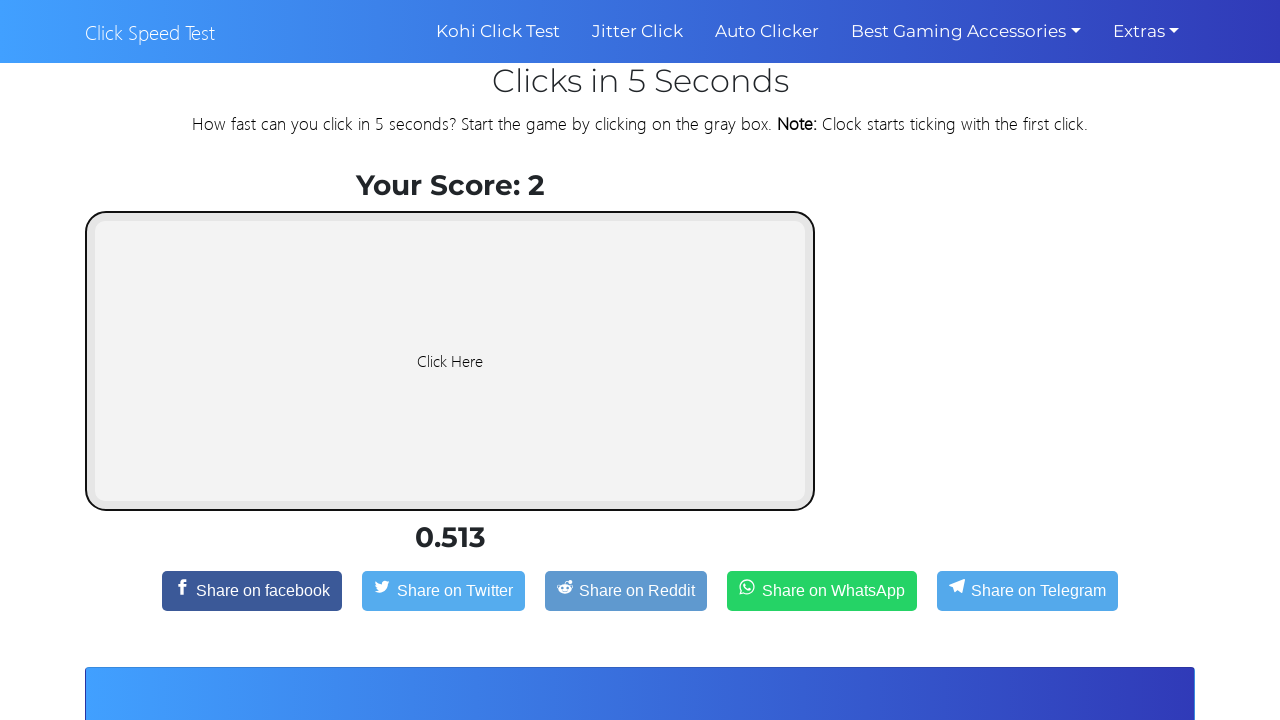

Clicked the clicker button at (450, 361) on #clicker
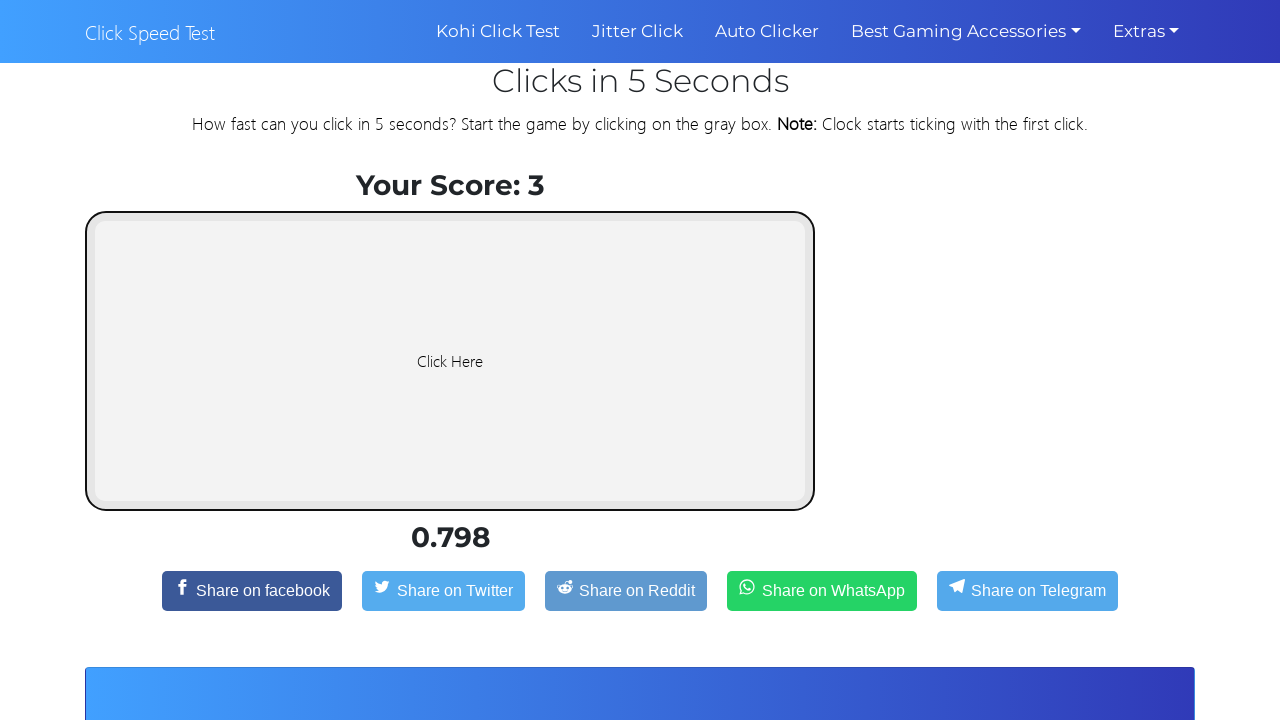

Clicked the clicker button at (450, 361) on #clicker
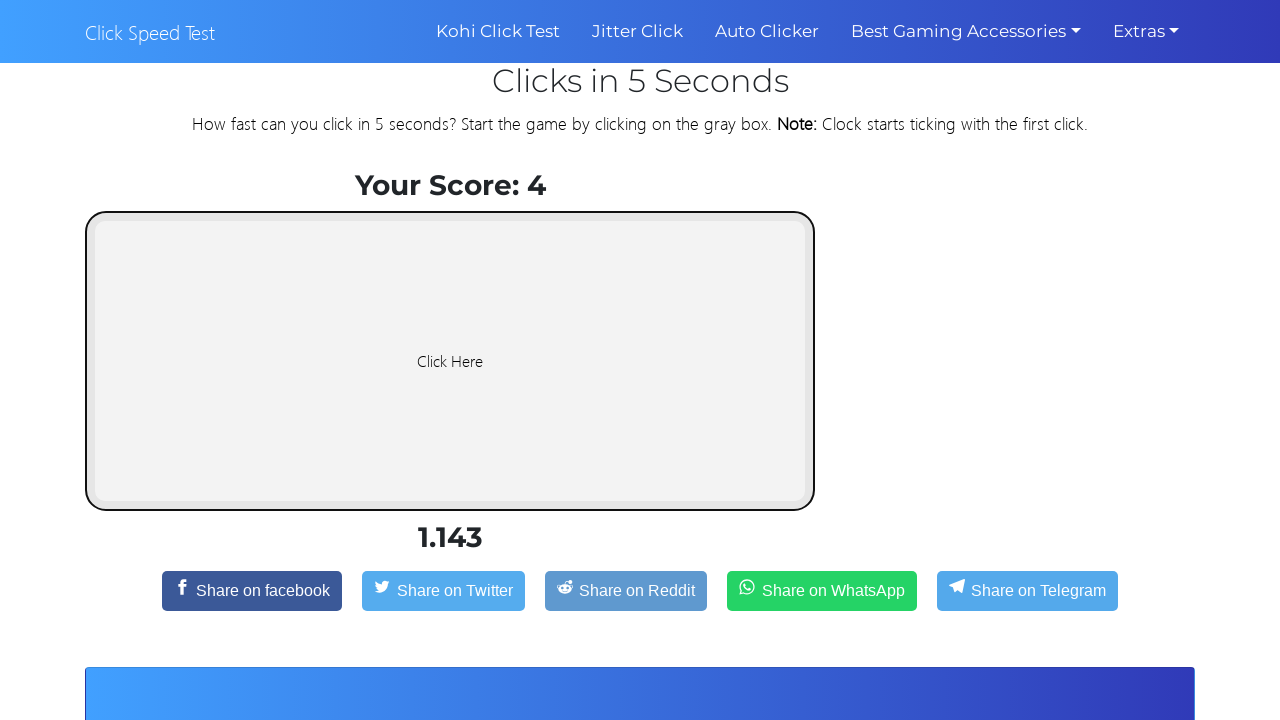

Clicked the clicker button at (450, 361) on #clicker
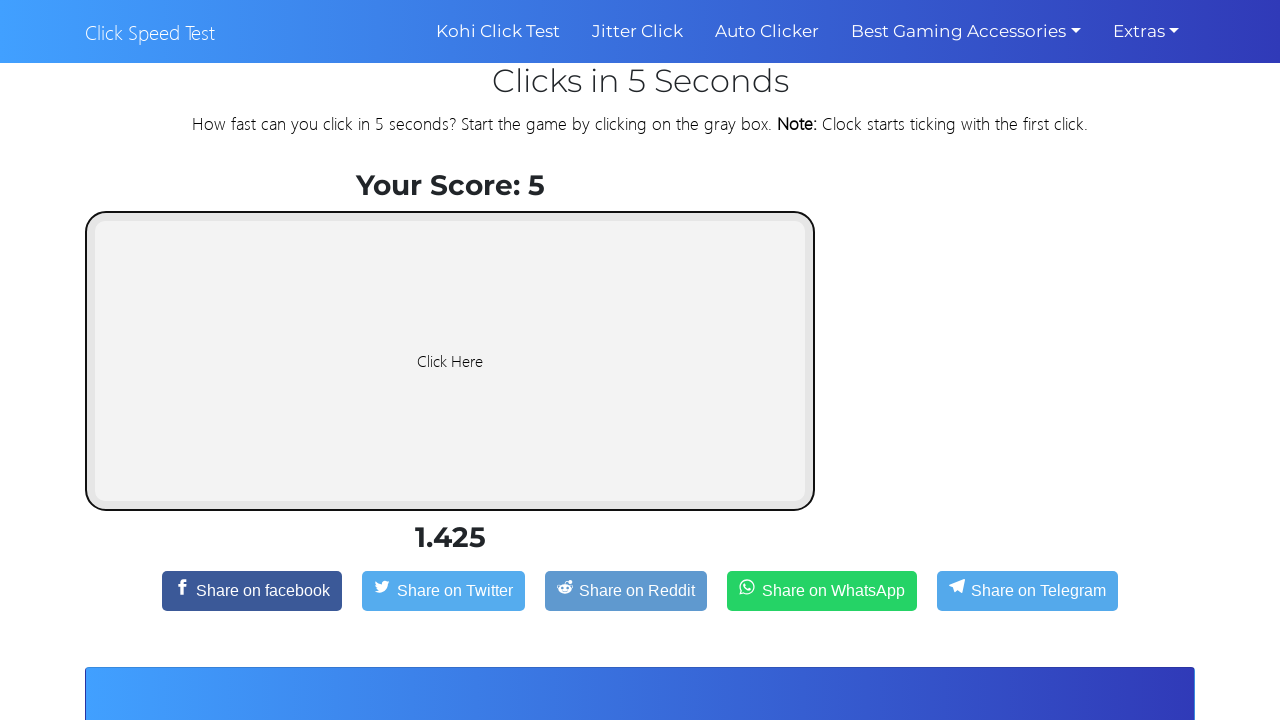

Clicked the clicker button at (450, 361) on #clicker
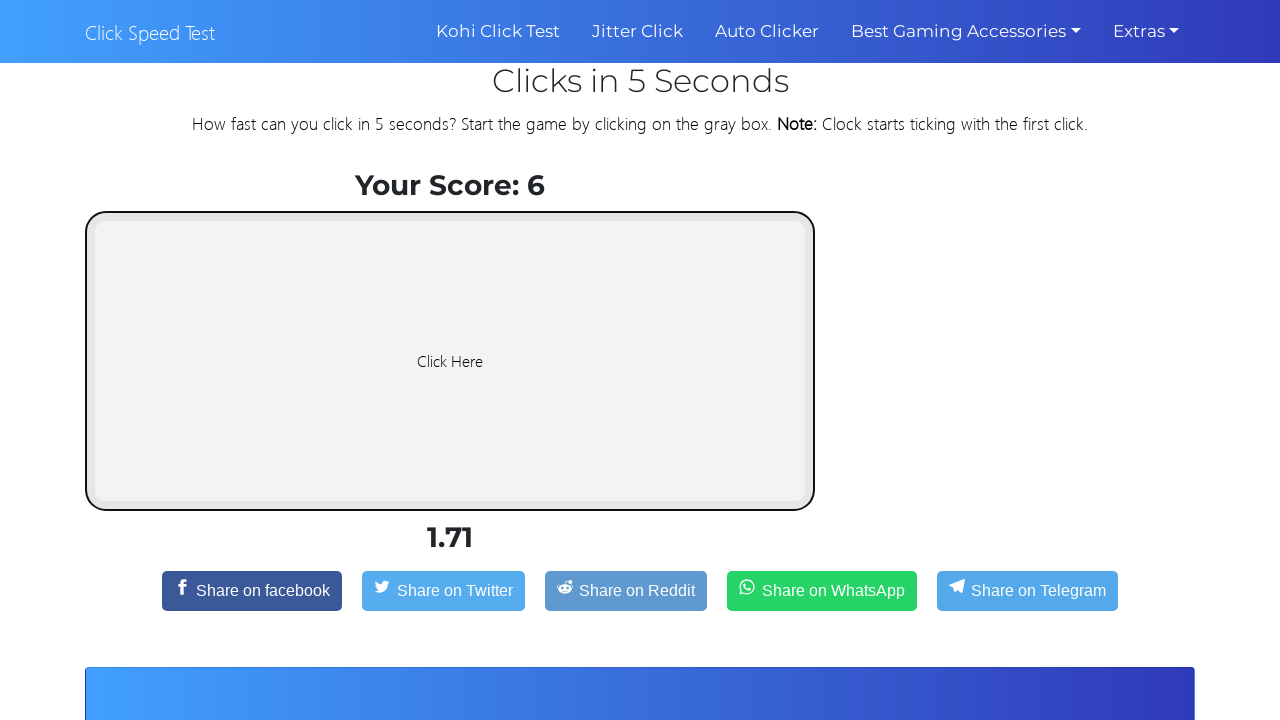

Clicked the clicker button at (450, 361) on #clicker
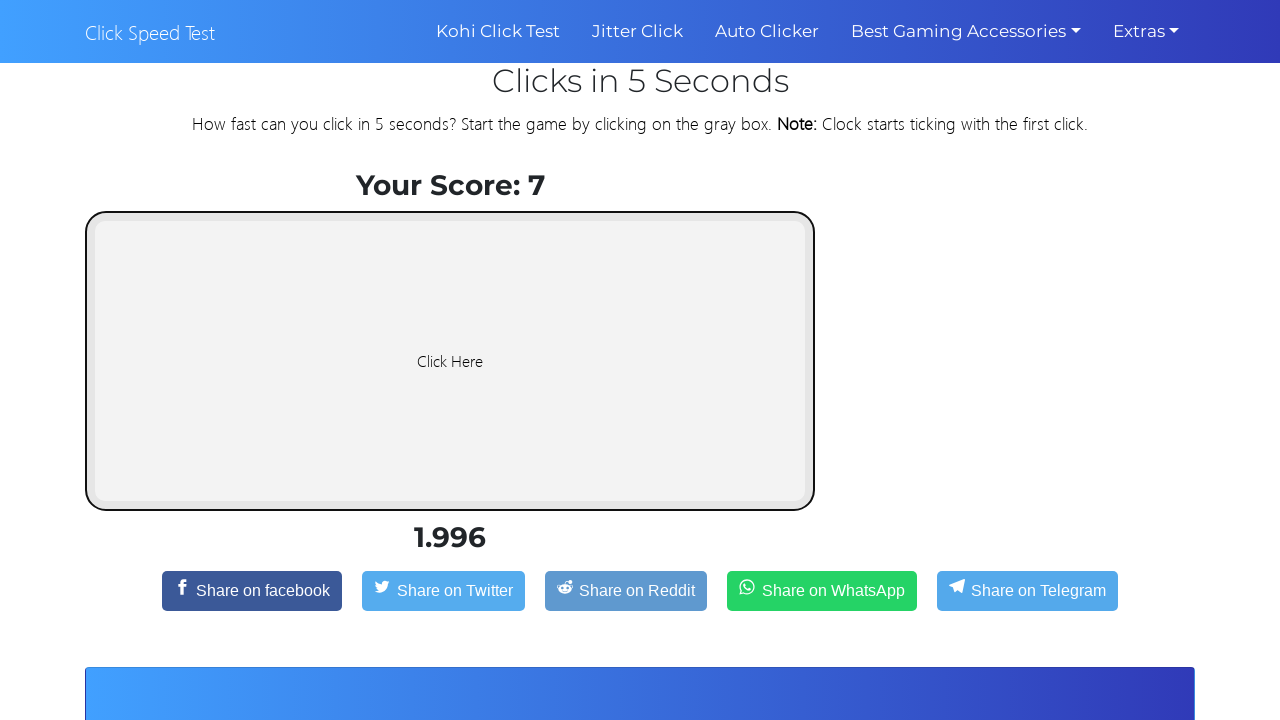

Clicked the clicker button at (450, 361) on #clicker
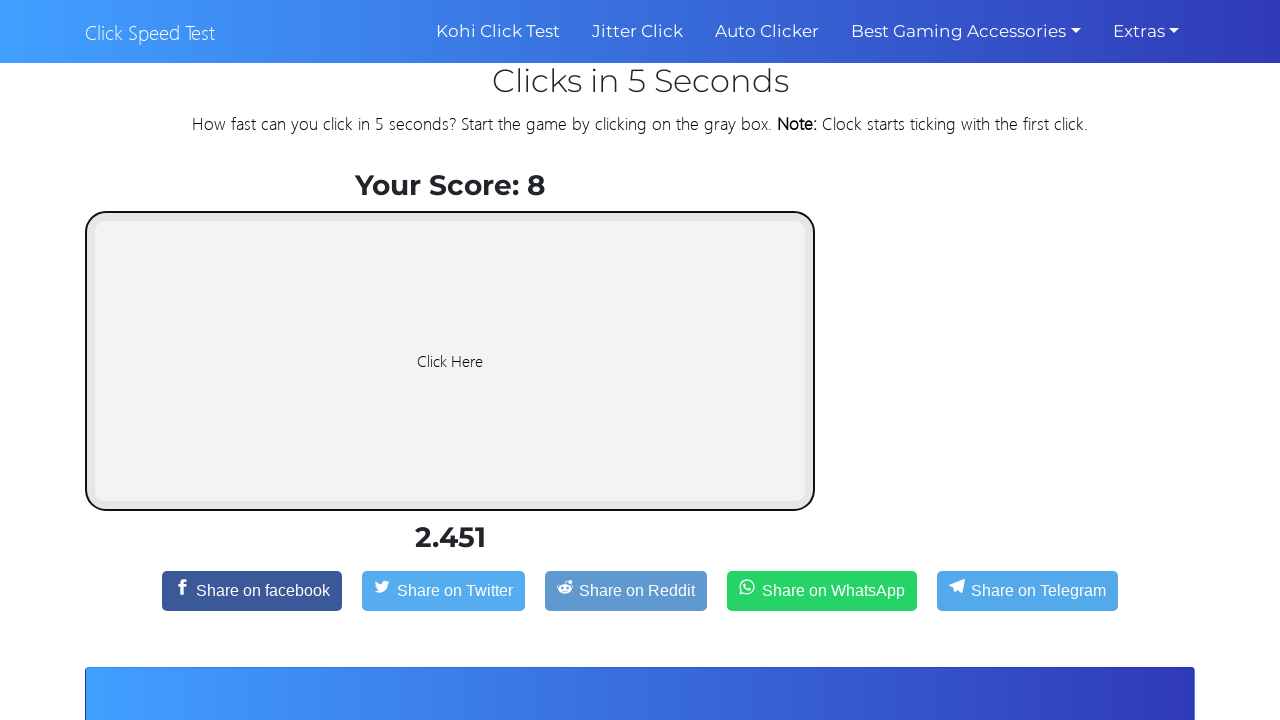

Clicked the clicker button at (450, 361) on #clicker
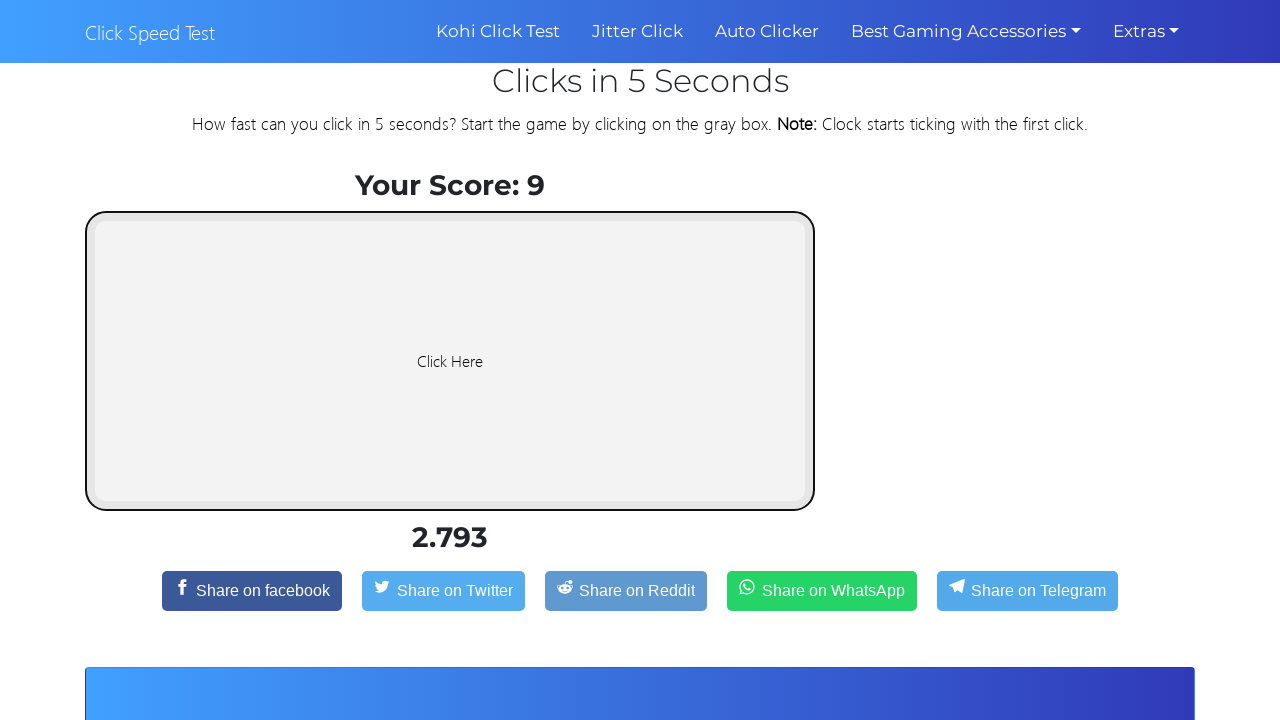

Clicked the clicker button at (450, 361) on #clicker
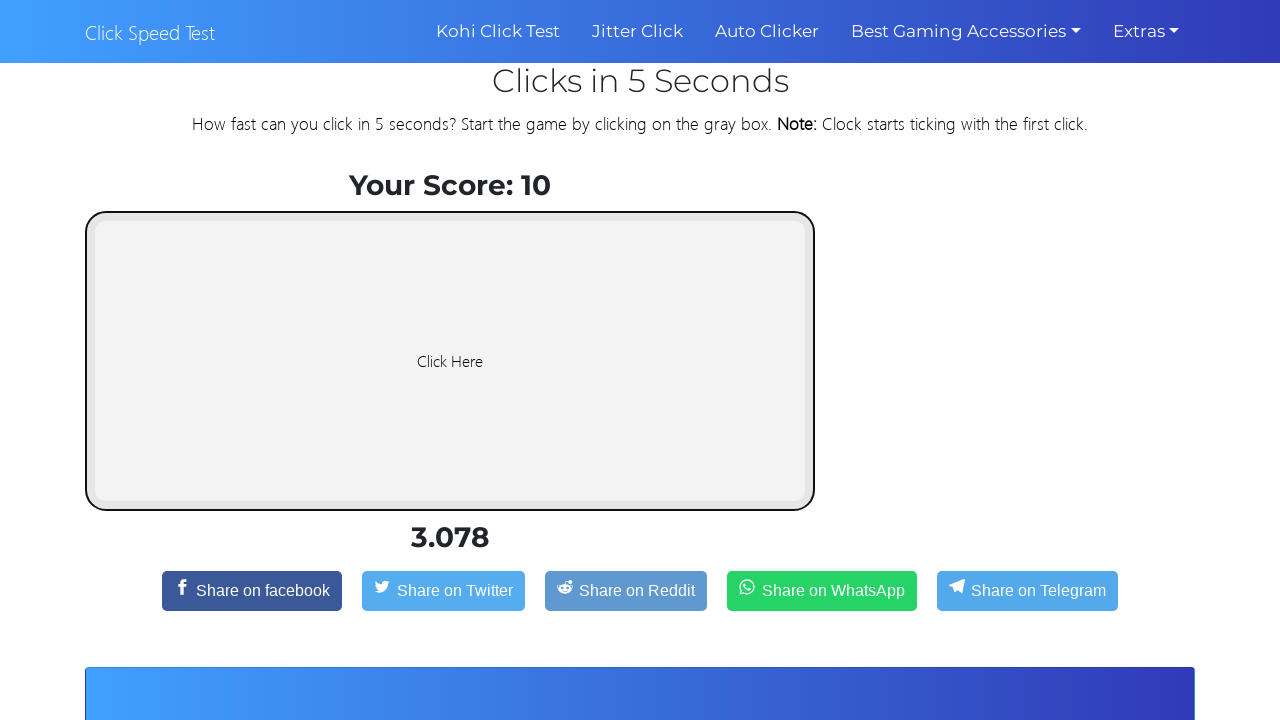

Clicked the clicker button at (450, 361) on #clicker
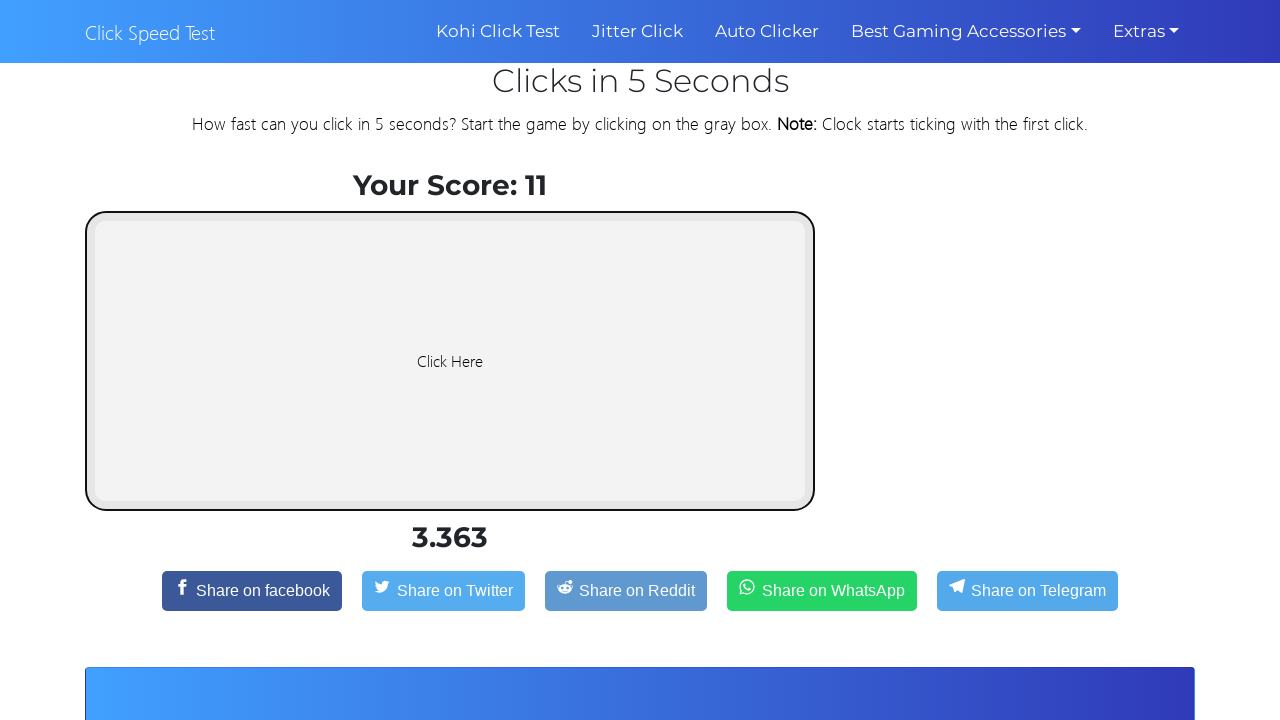

Clicked the clicker button at (450, 361) on #clicker
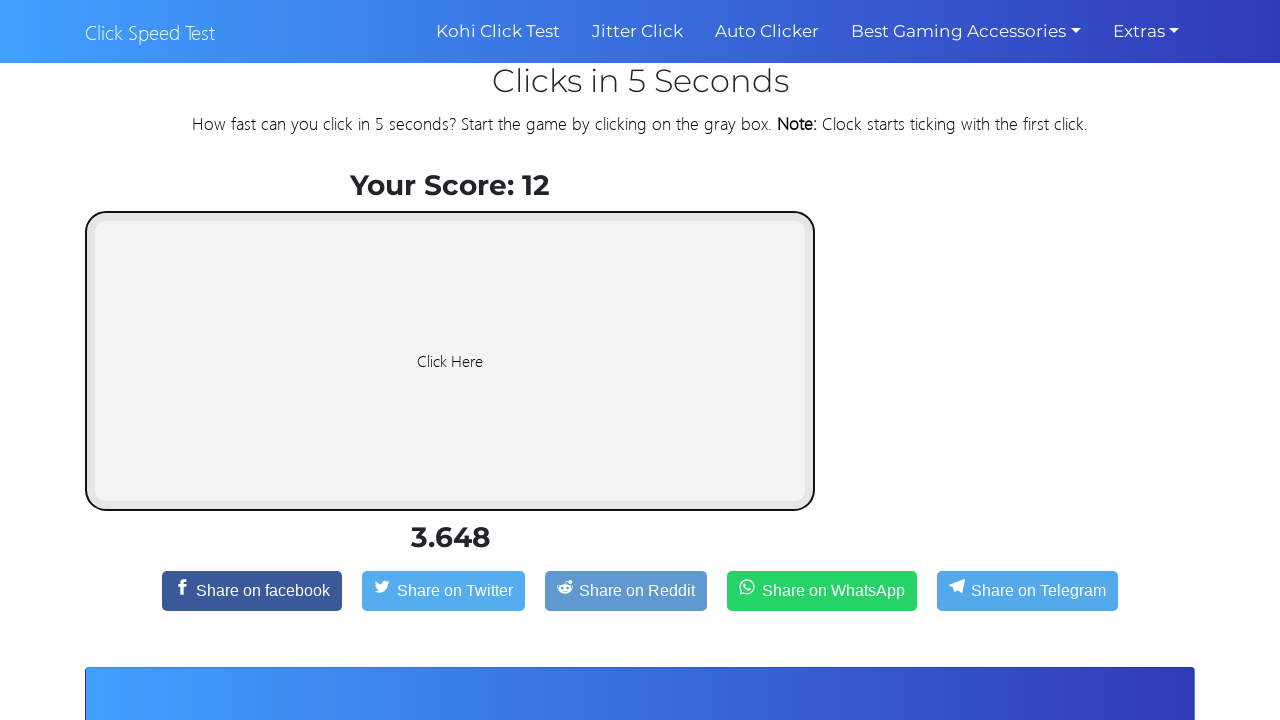

Clicked the clicker button at (450, 361) on #clicker
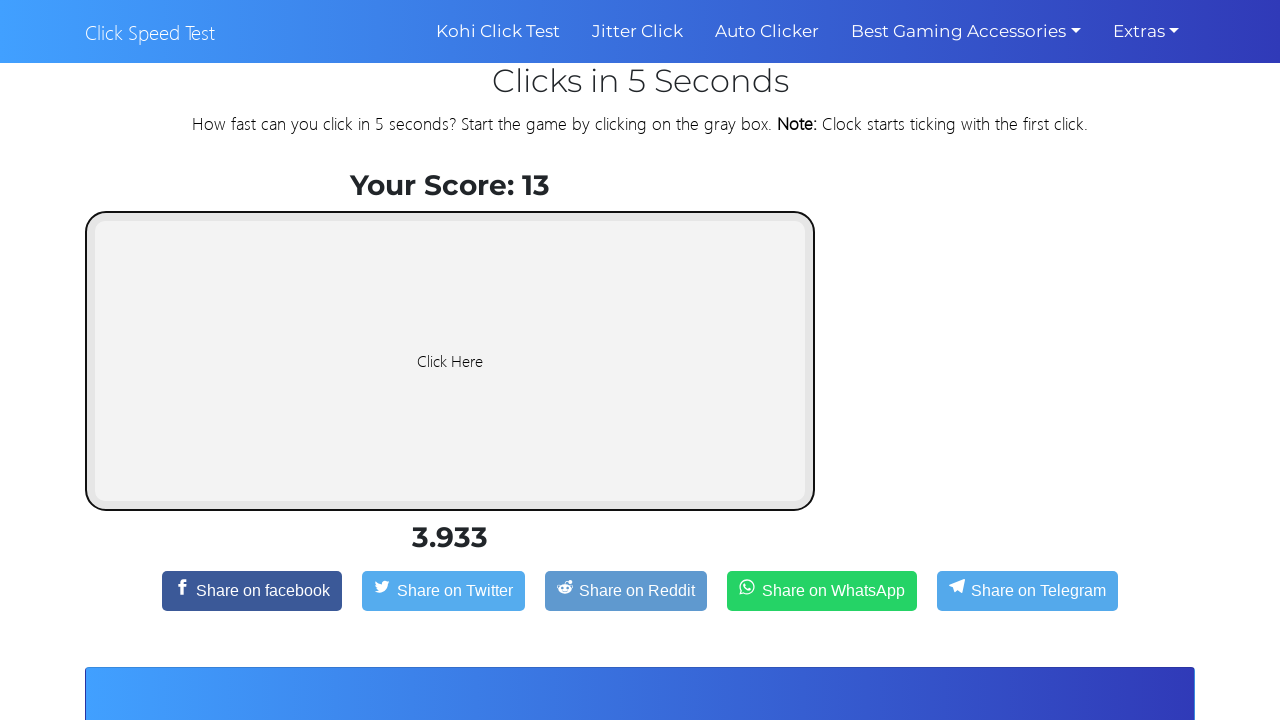

Clicked the clicker button at (450, 361) on #clicker
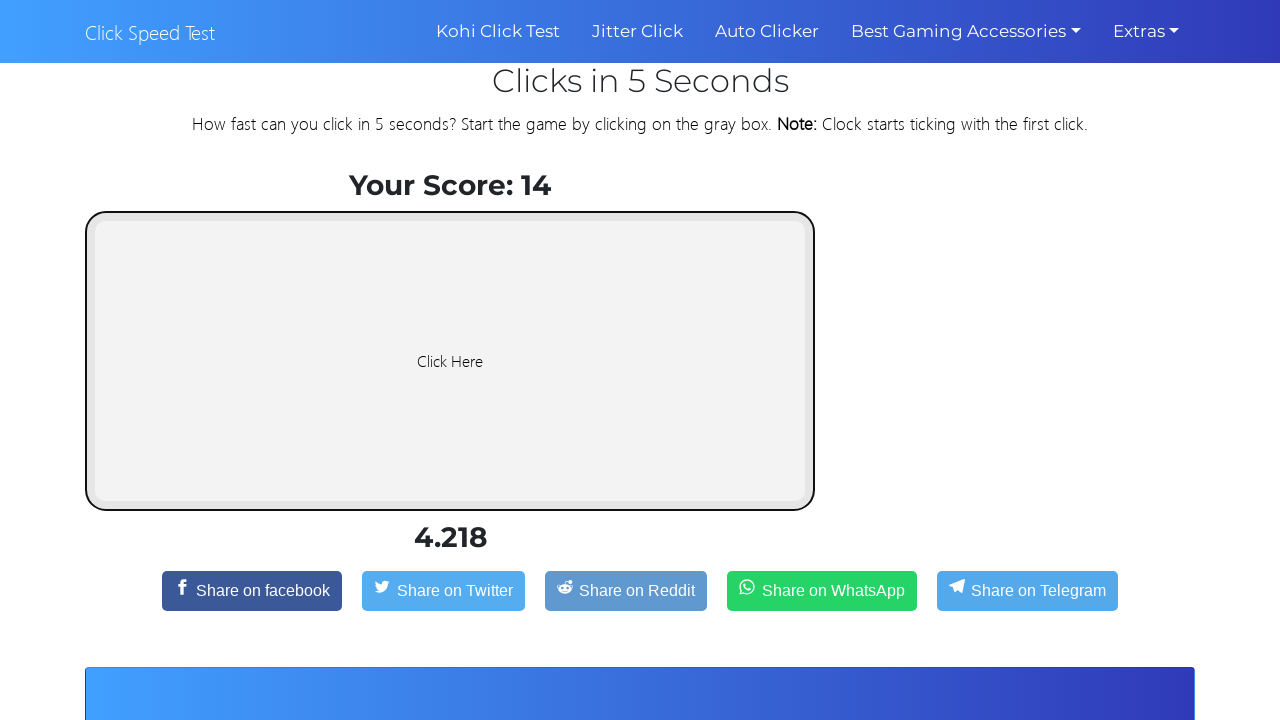

Clicked the clicker button at (450, 361) on #clicker
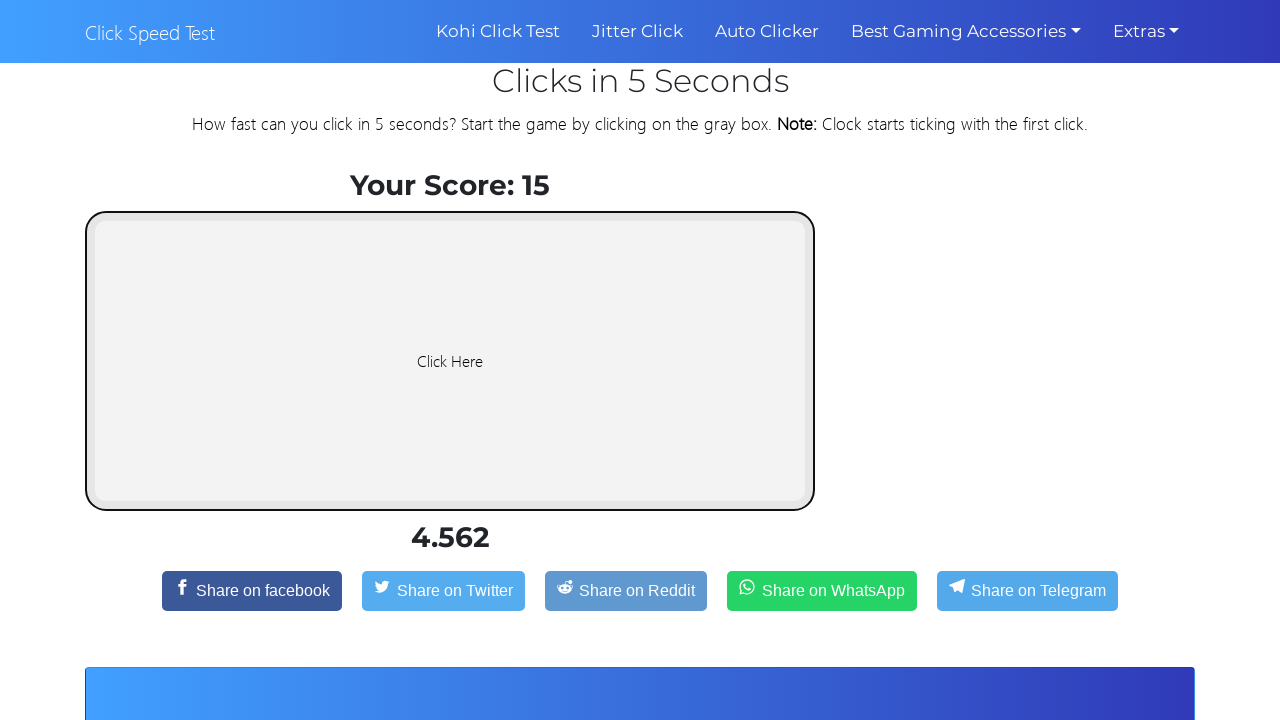

Clicked the clicker button at (450, 361) on #clicker
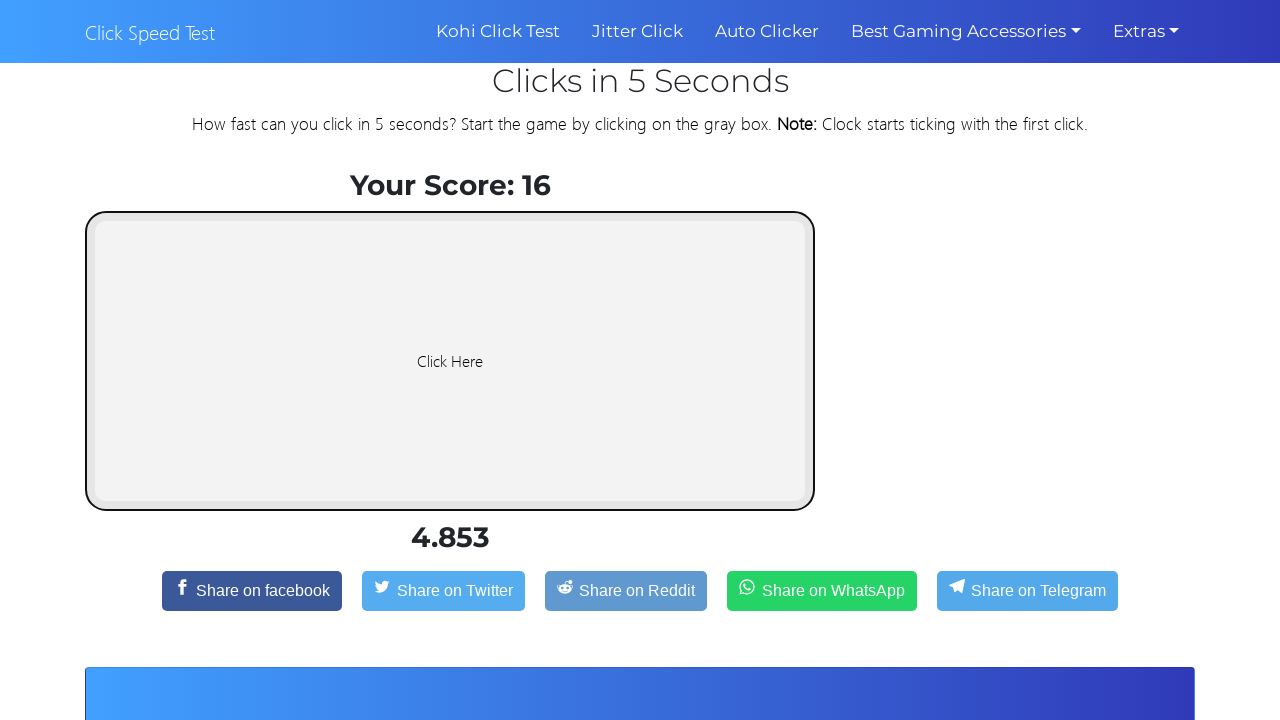

Results displayed after 5-second timer expired
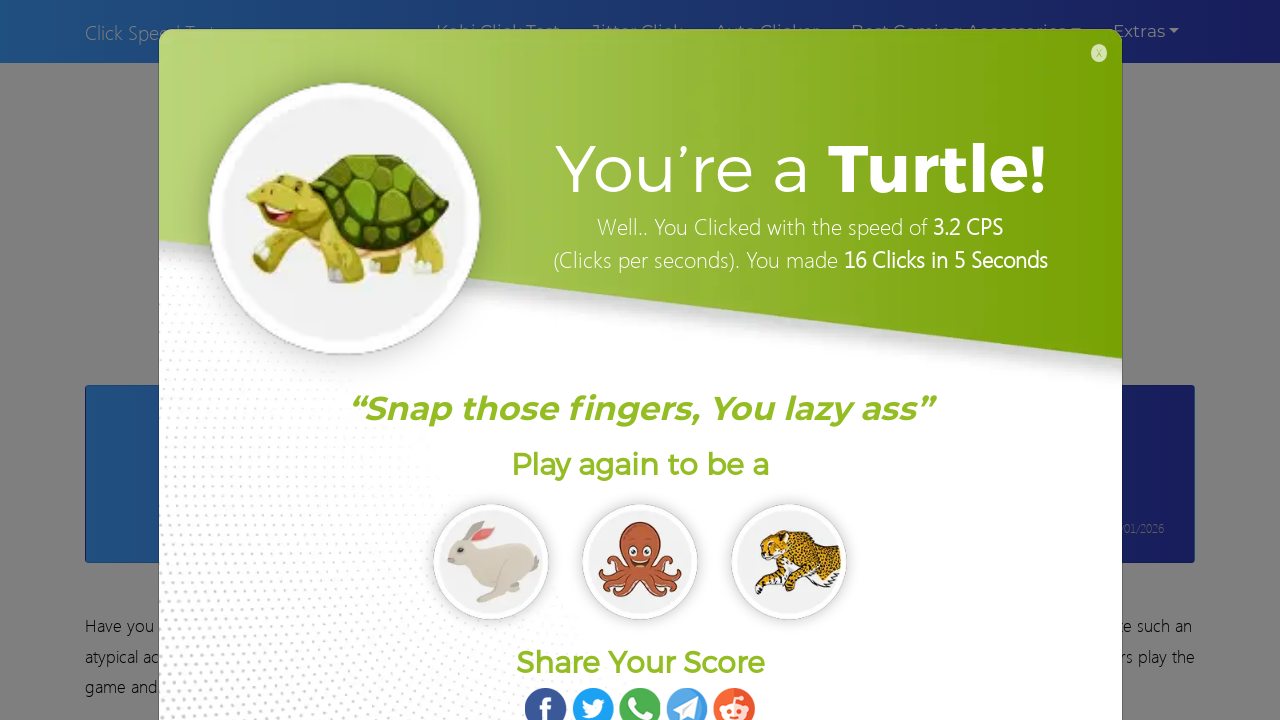

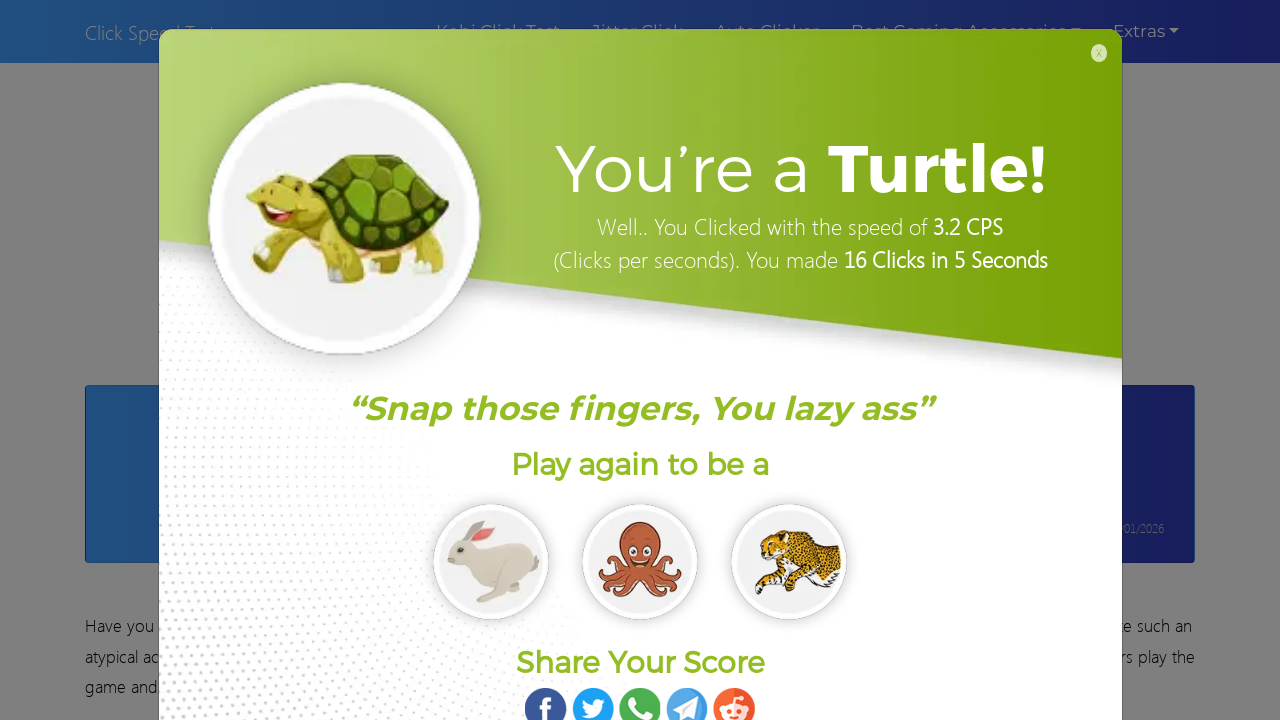